Tests right-click context menu functionality by right-clicking an element and hovering over a menu item

Starting URL: http://swisnl.github.io/jQuery-contextMenu/demo.html

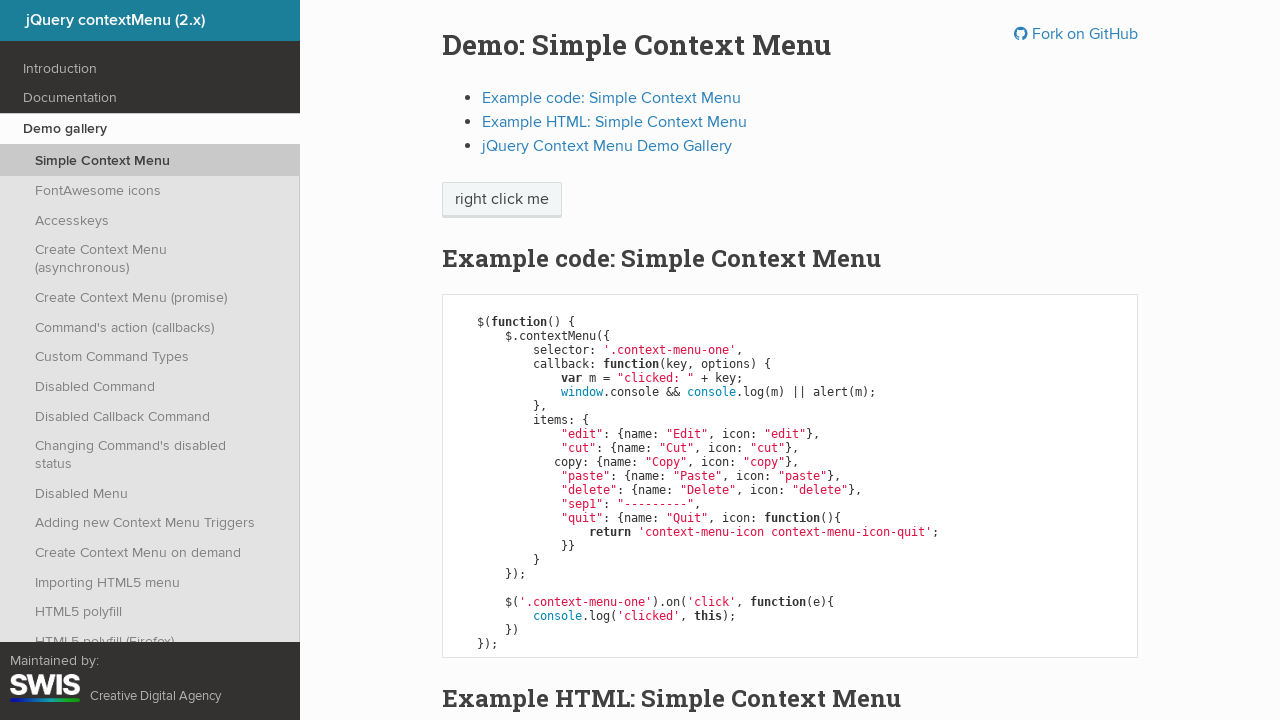

Right-clicked on context menu element at (502, 200) on span.context-menu-one.btn.btn-neutral
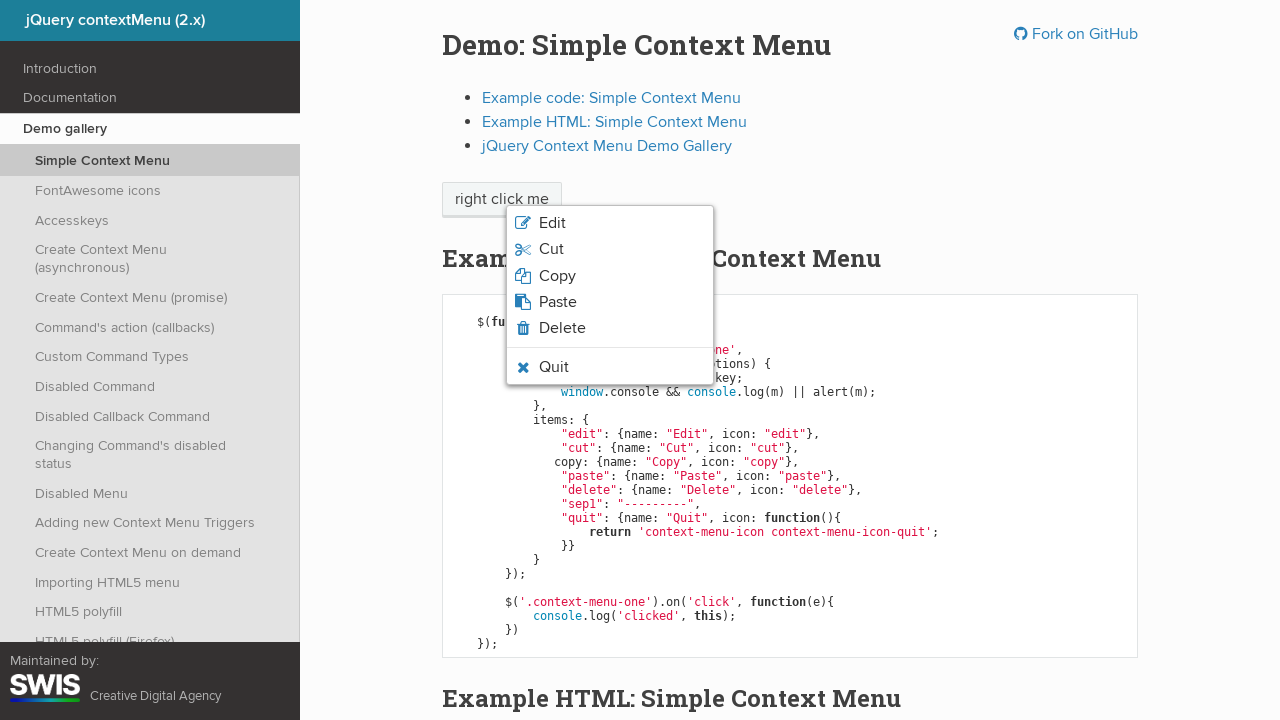

Waited 3000ms for context menu to appear
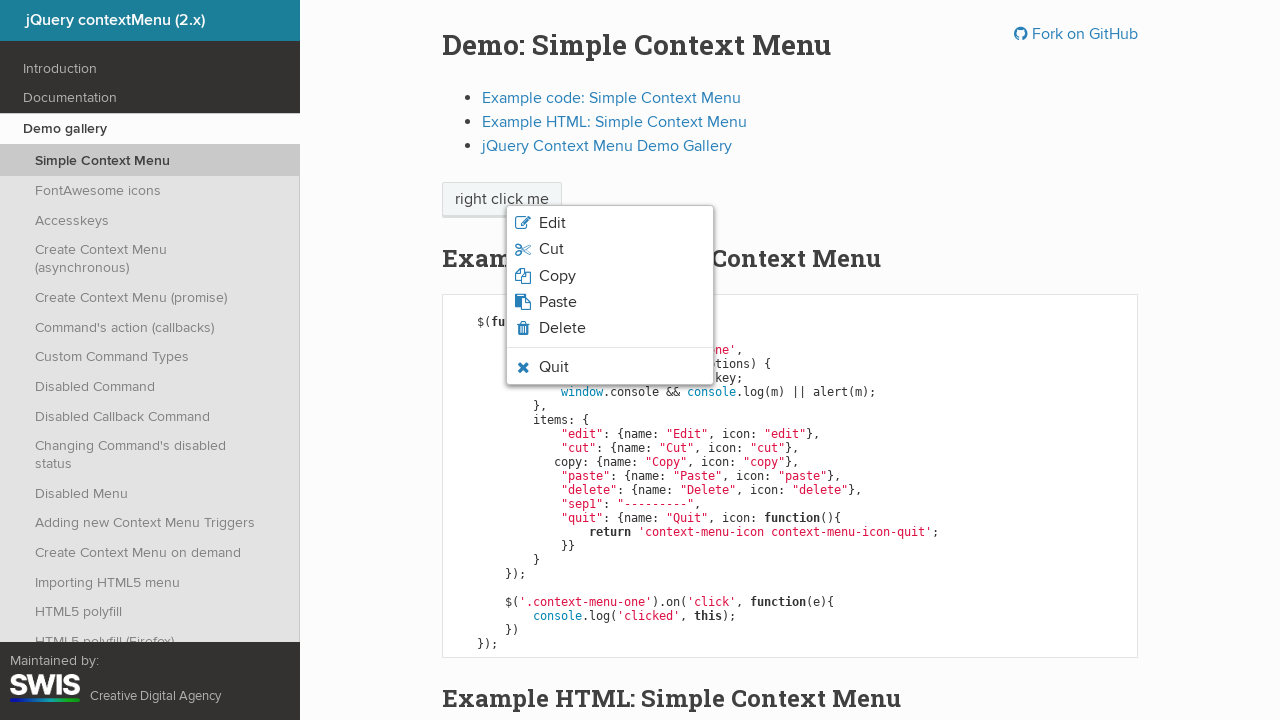

Hovered over 'Quit' menu item at (554, 367) on xpath=//span[text()='Quit']
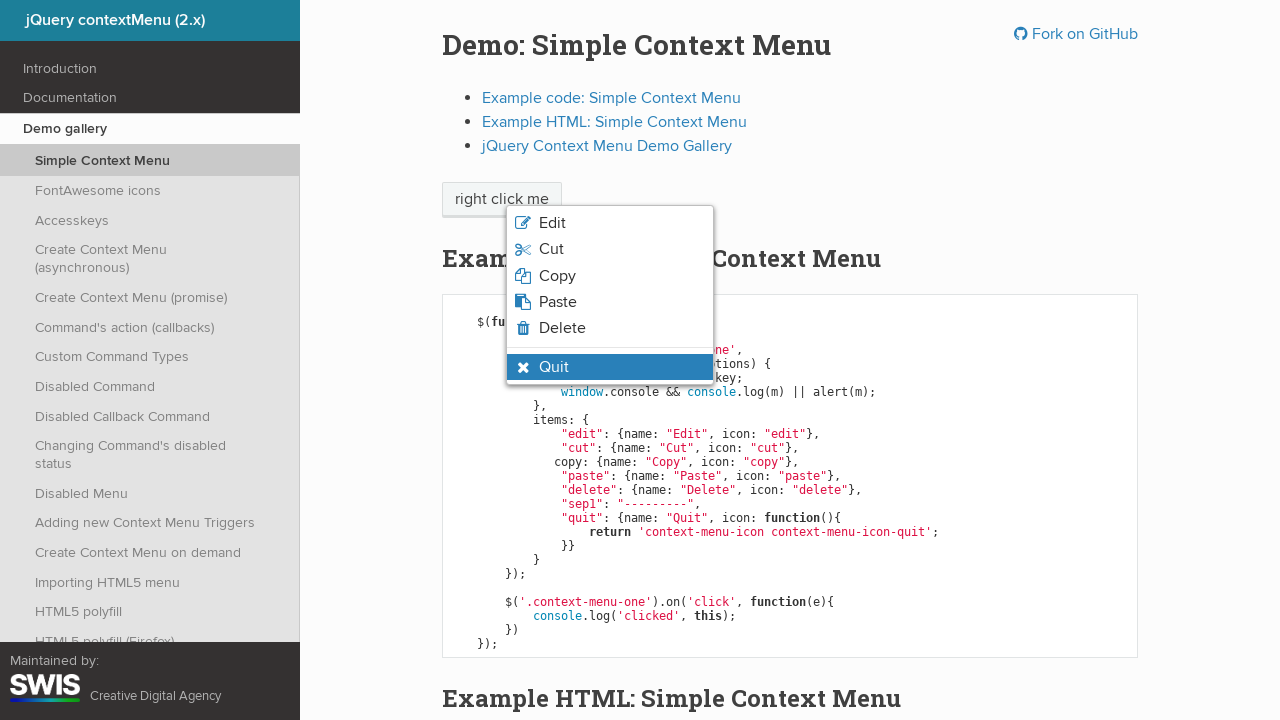

Waited 3000ms for hover effect to complete
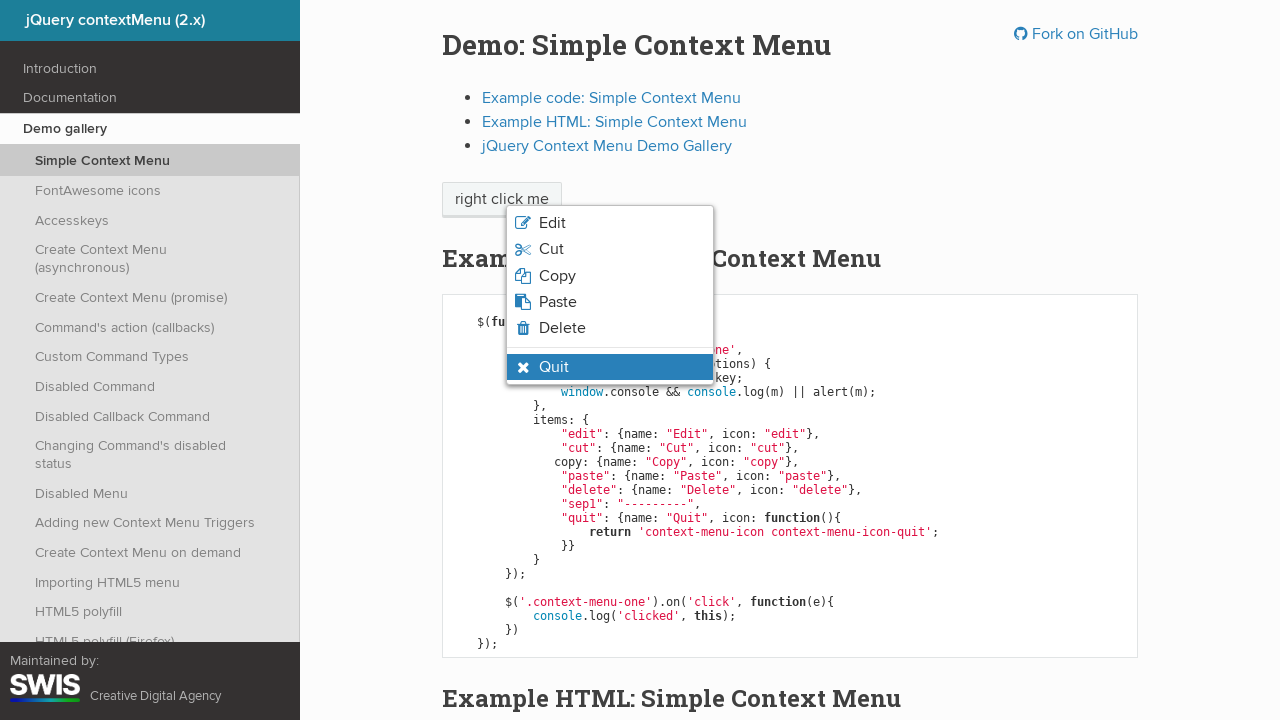

Verified that 'Quit' menu item is visible
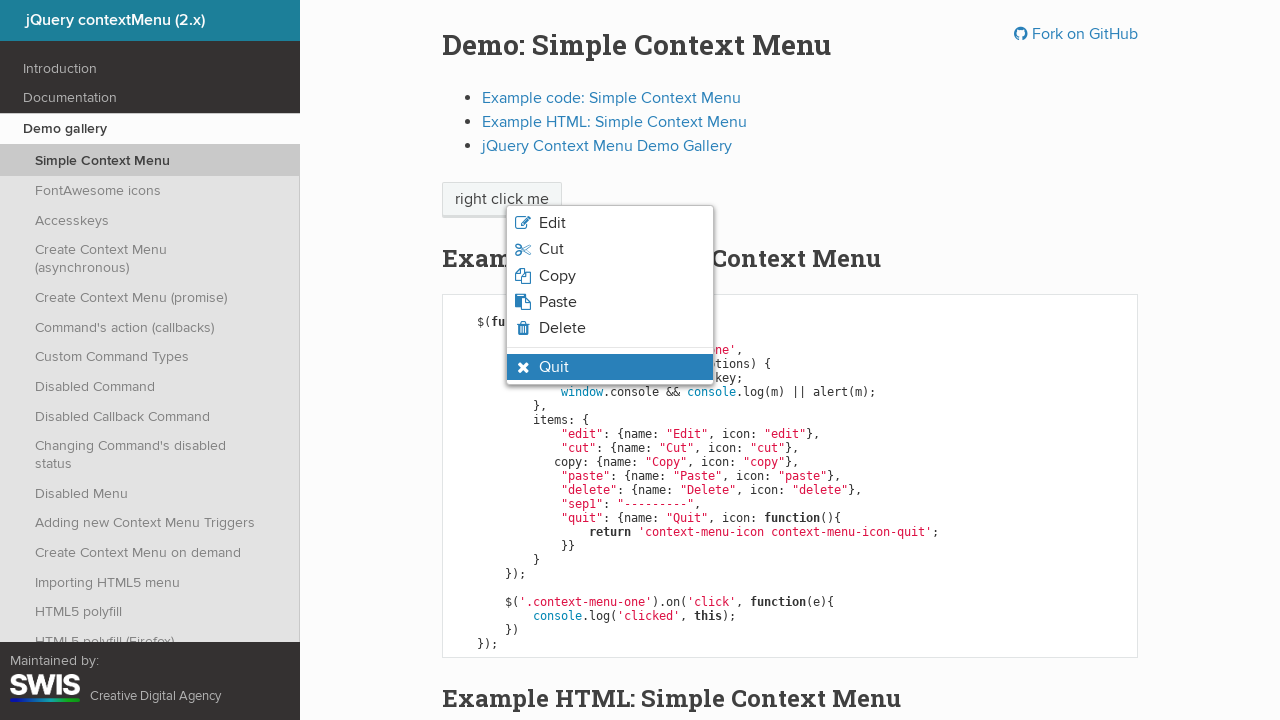

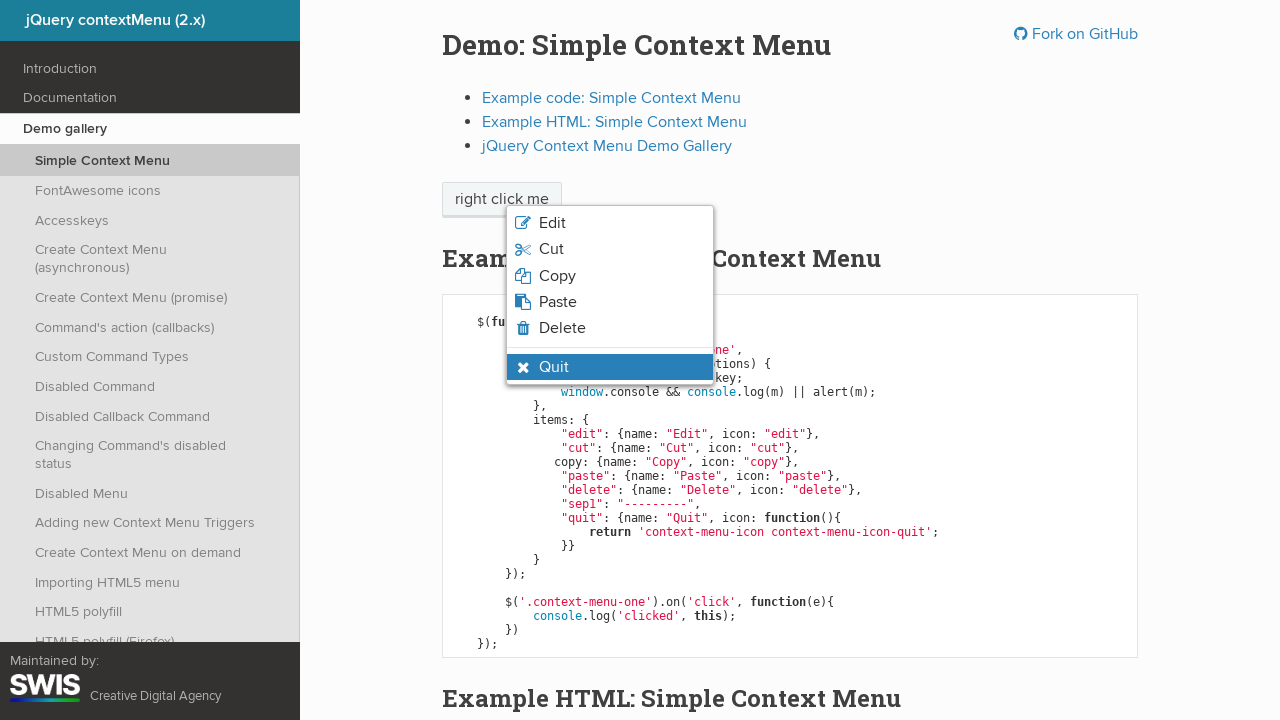